Tests various input field interactions on LeafGround's input practice page, including filling text fields, email, textarea, date picker, spinner, slider, and keyboard input elements

Starting URL: https://www.leafground.com/input.xhtml

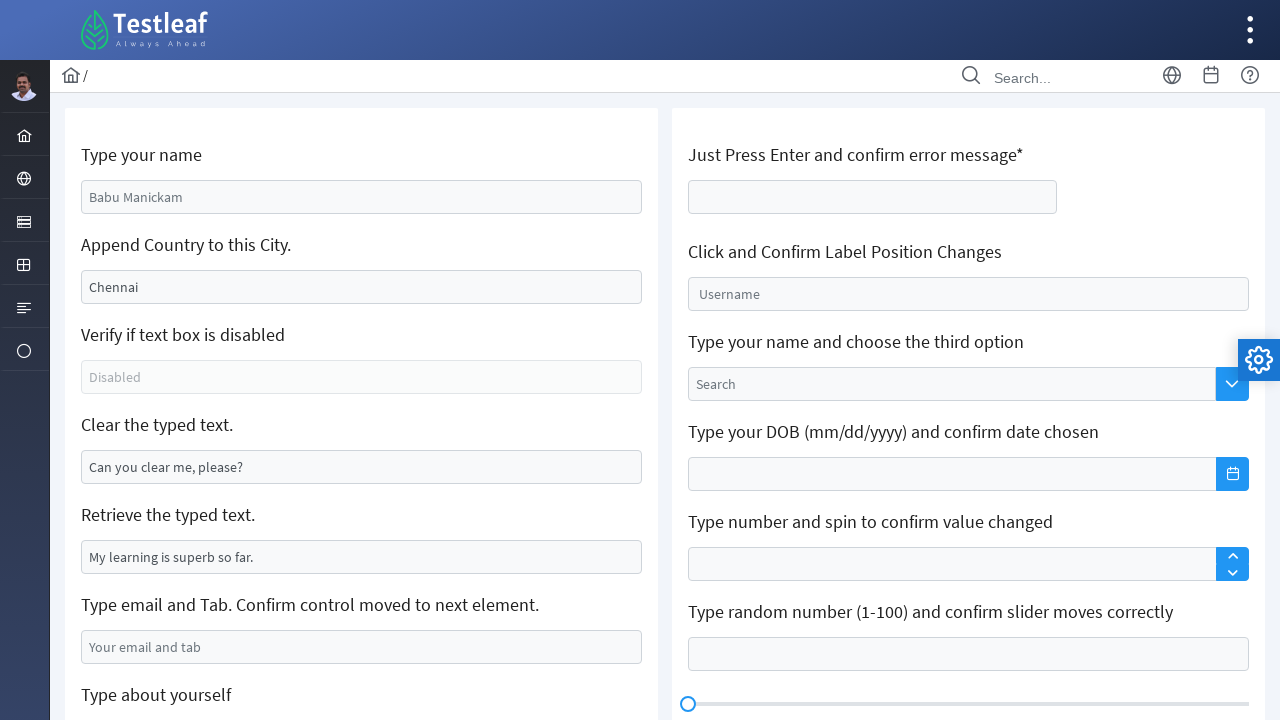

Filled name input field with 'virat kohli' on #j_idt88\:name
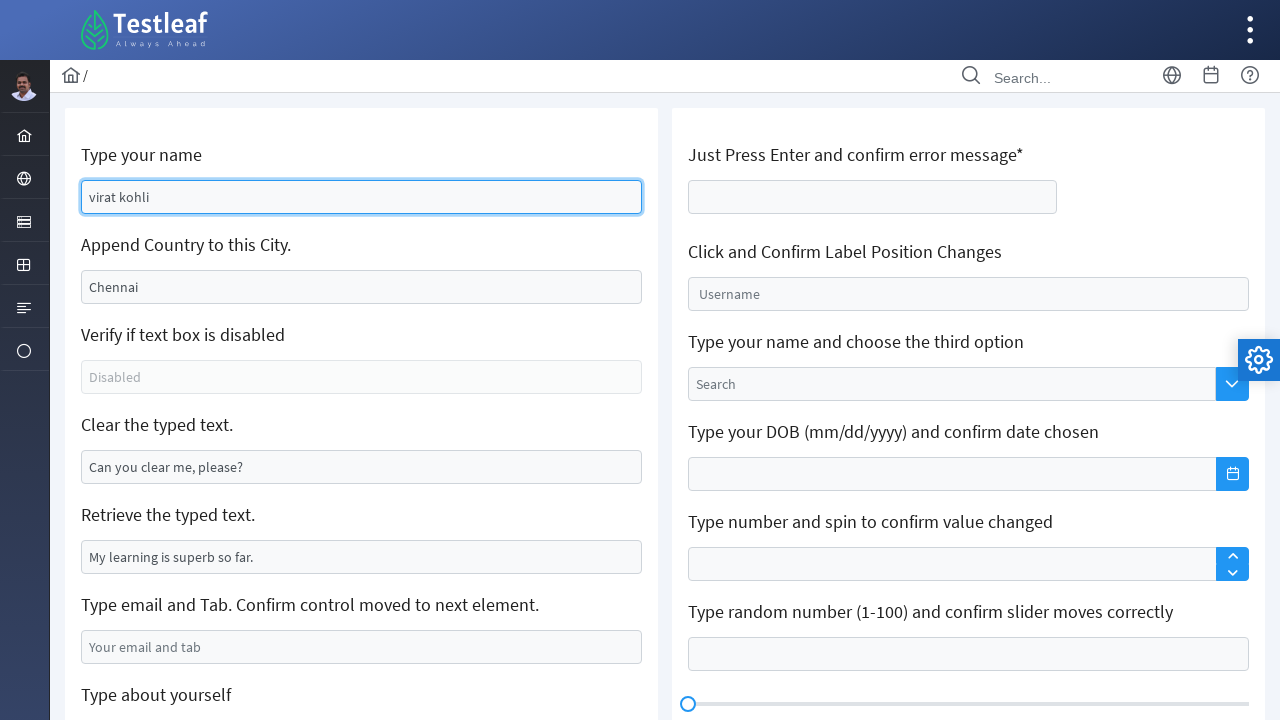

Filled append text field with '  India  killer' on #j_idt88\:j_idt91
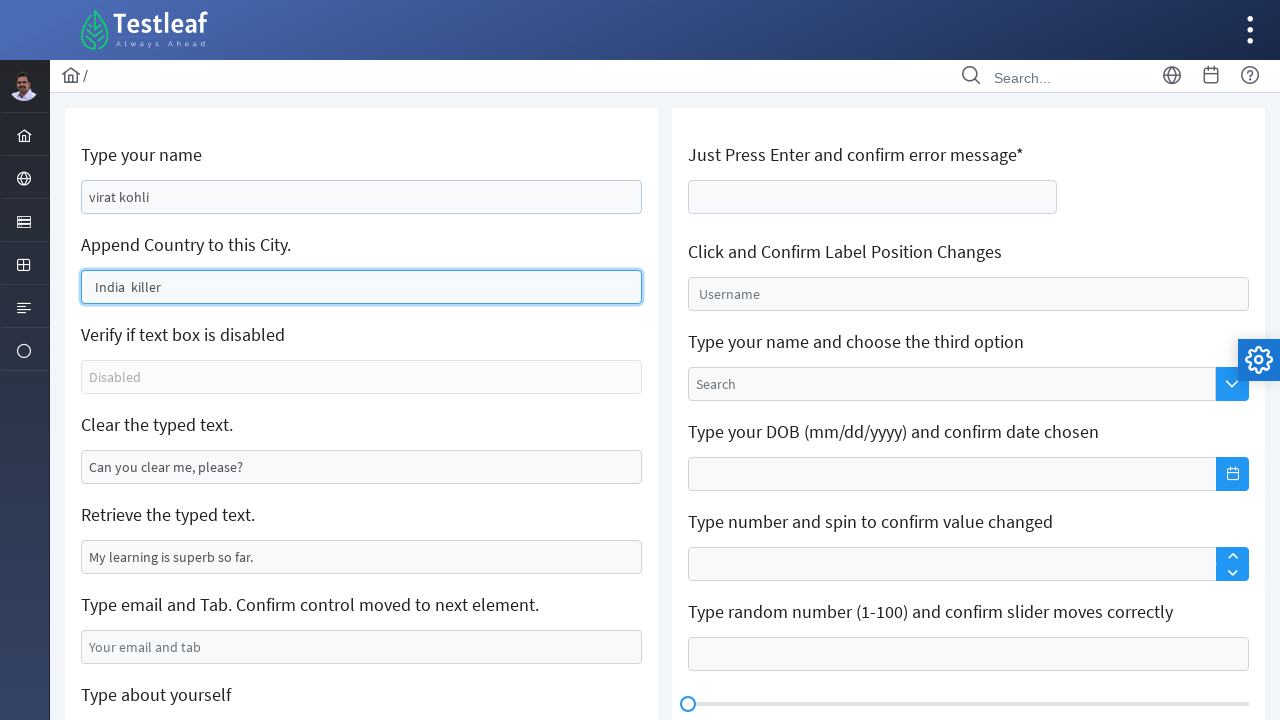

Checked if disabled field is enabled
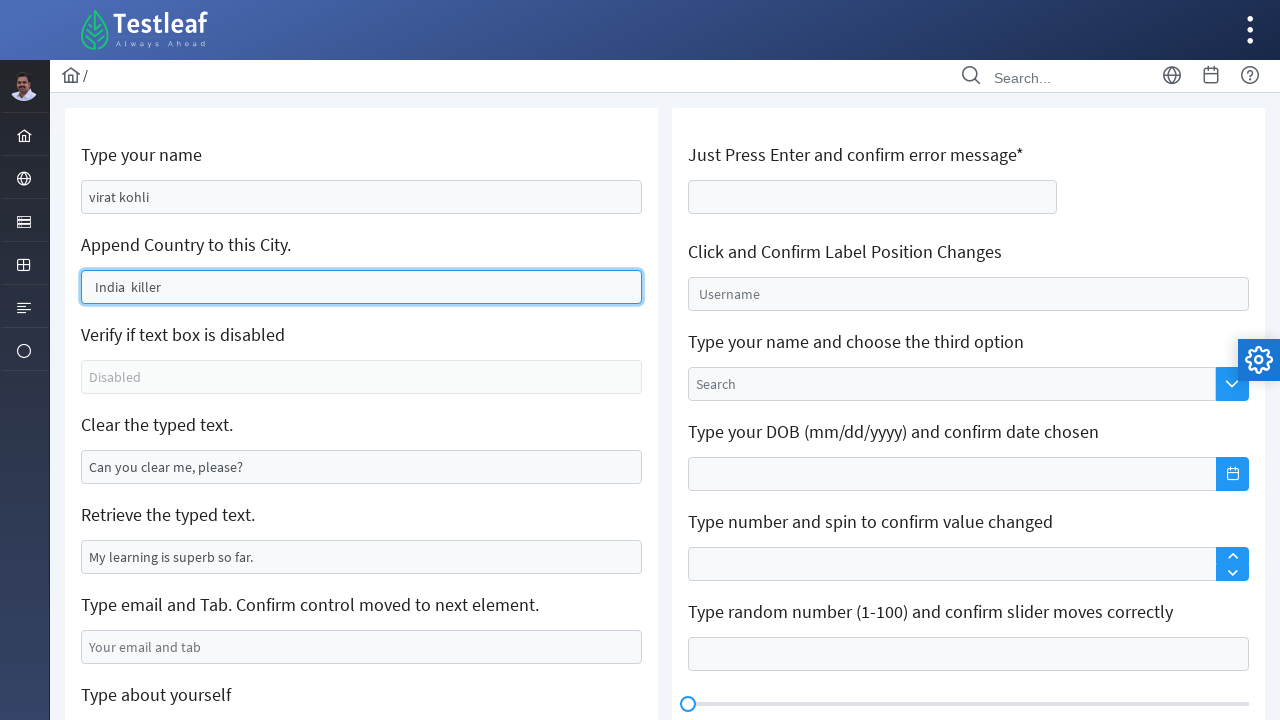

Cleared pre-filled input field on #j_idt88\:j_idt95
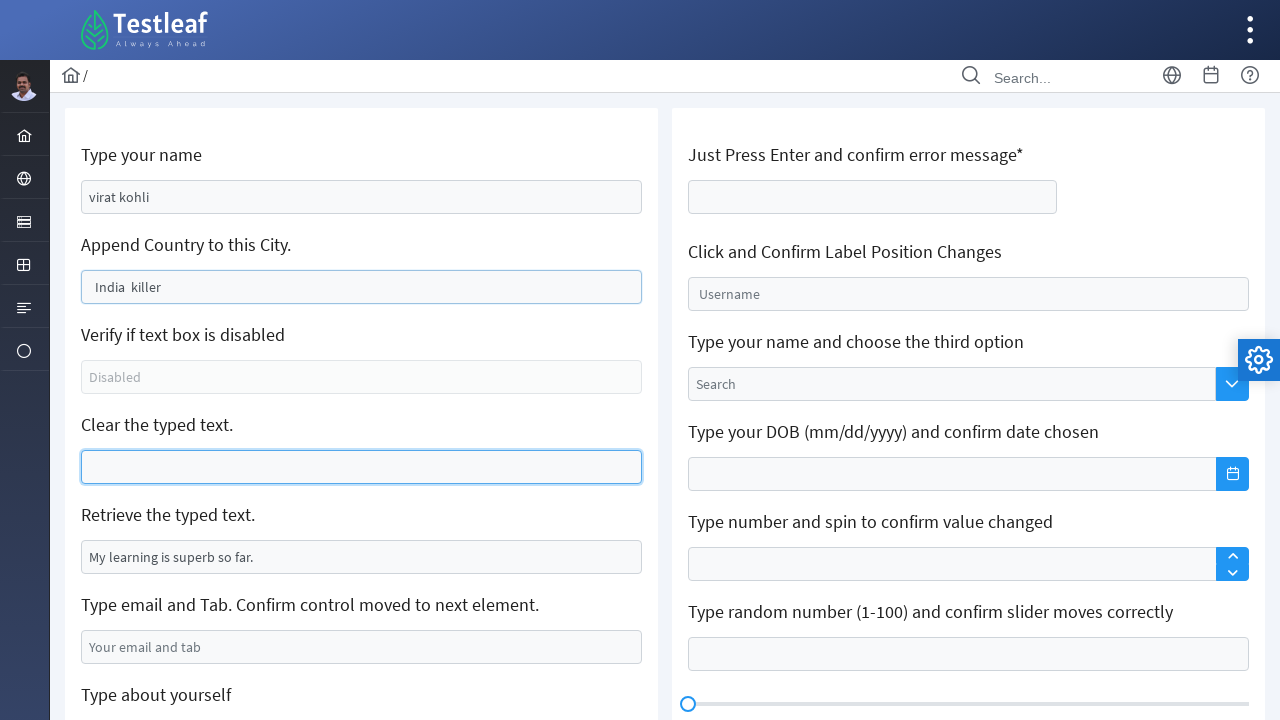

Retrieved attribute value from field
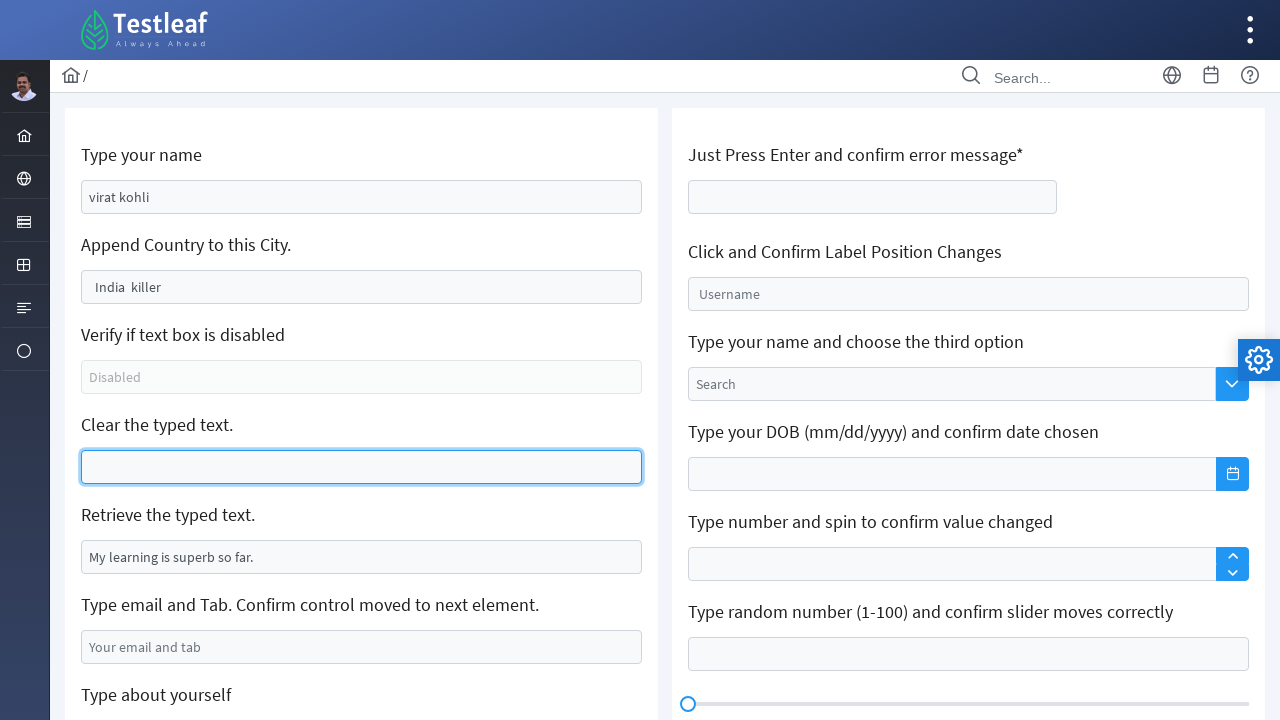

Filled email input field with 'virat@gmail.com' on #j_idt88\:j_idt99
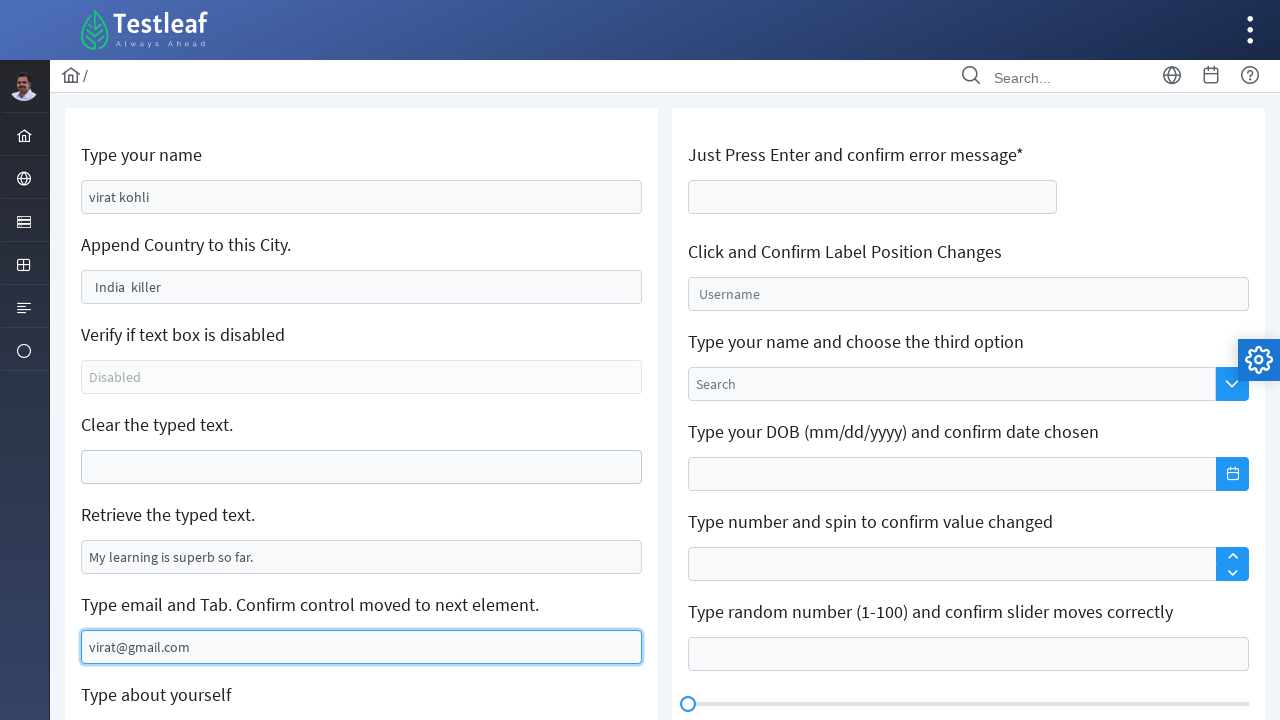

Filled textarea with 'tell me about yourself' on #j_idt88\:j_idt101
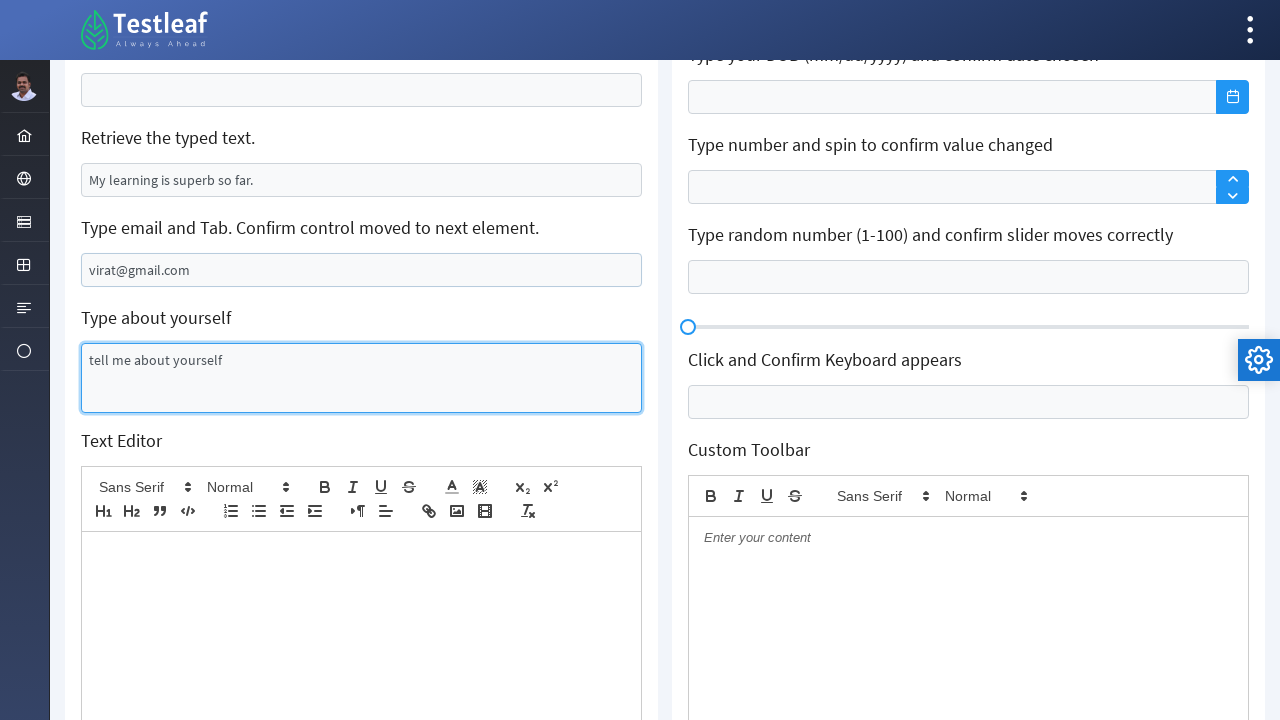

Filled date picker with '10/30/2023' on #j_idt106\:j_idt116_input
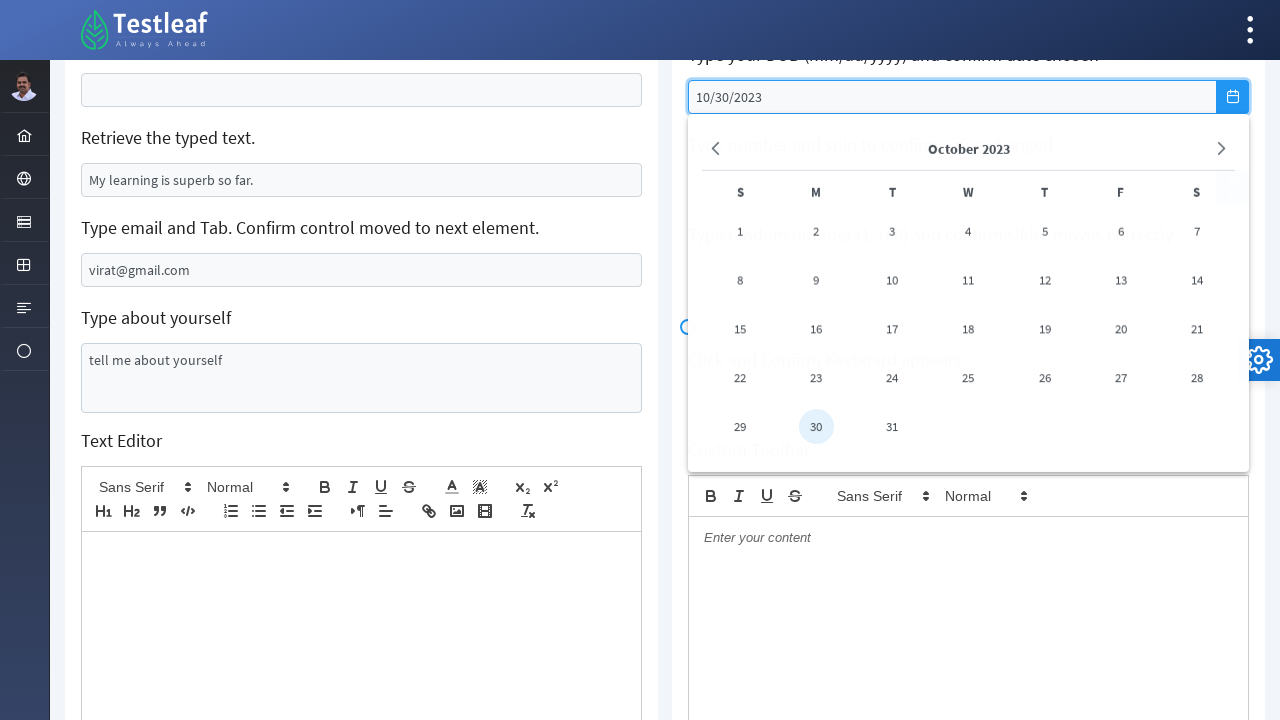

Pressed Tab key after date picker entry
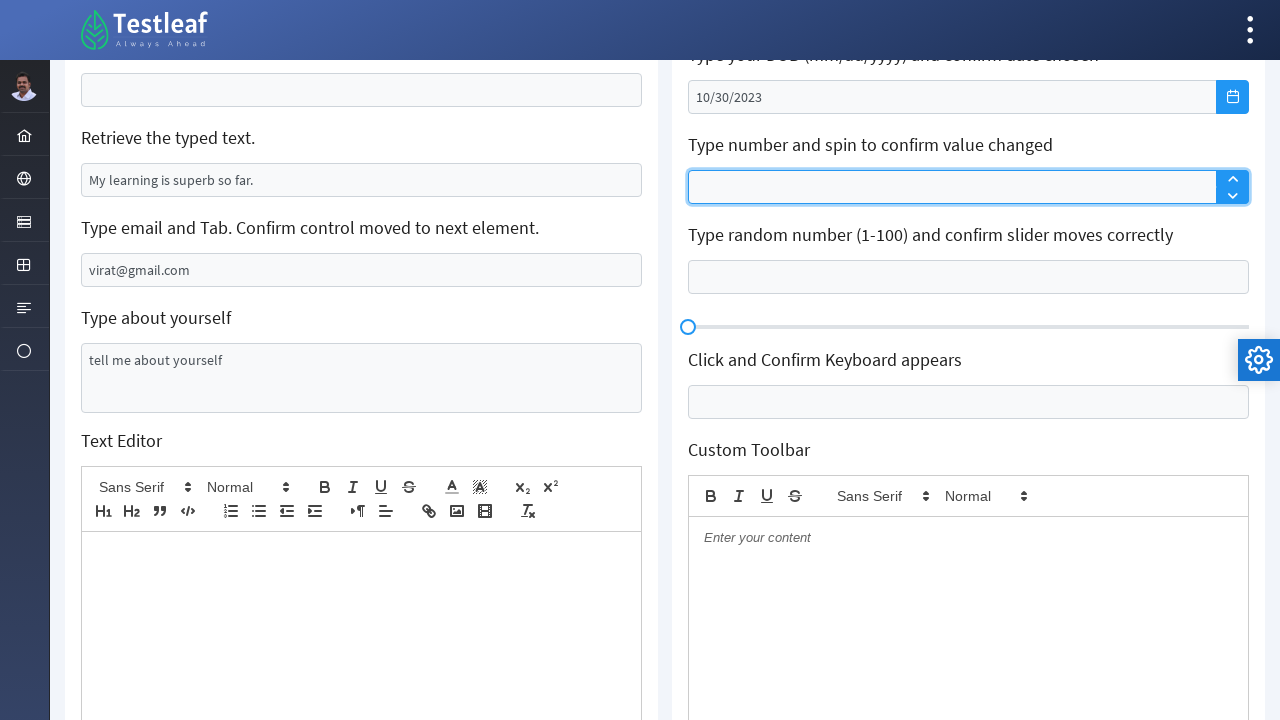

Filled spinner input with '15' on #j_idt106\:j_idt118_input
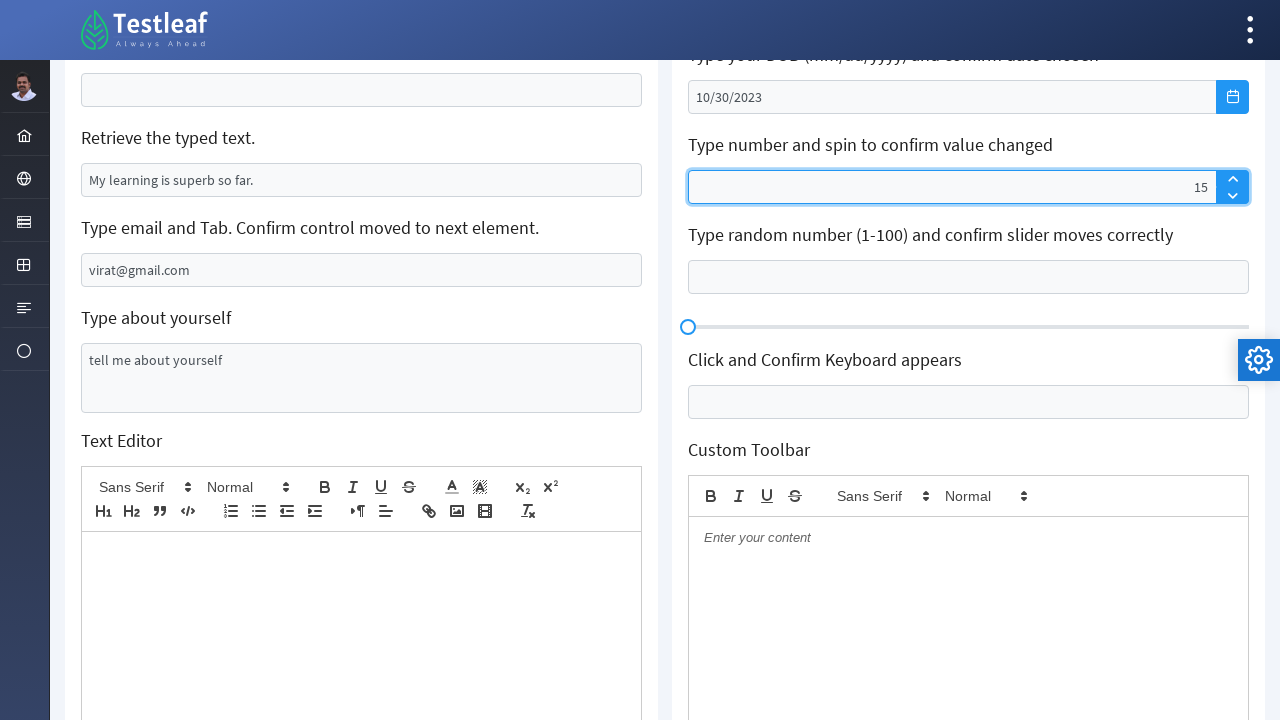

Filled slider input with '50' on #j_idt106\:slider
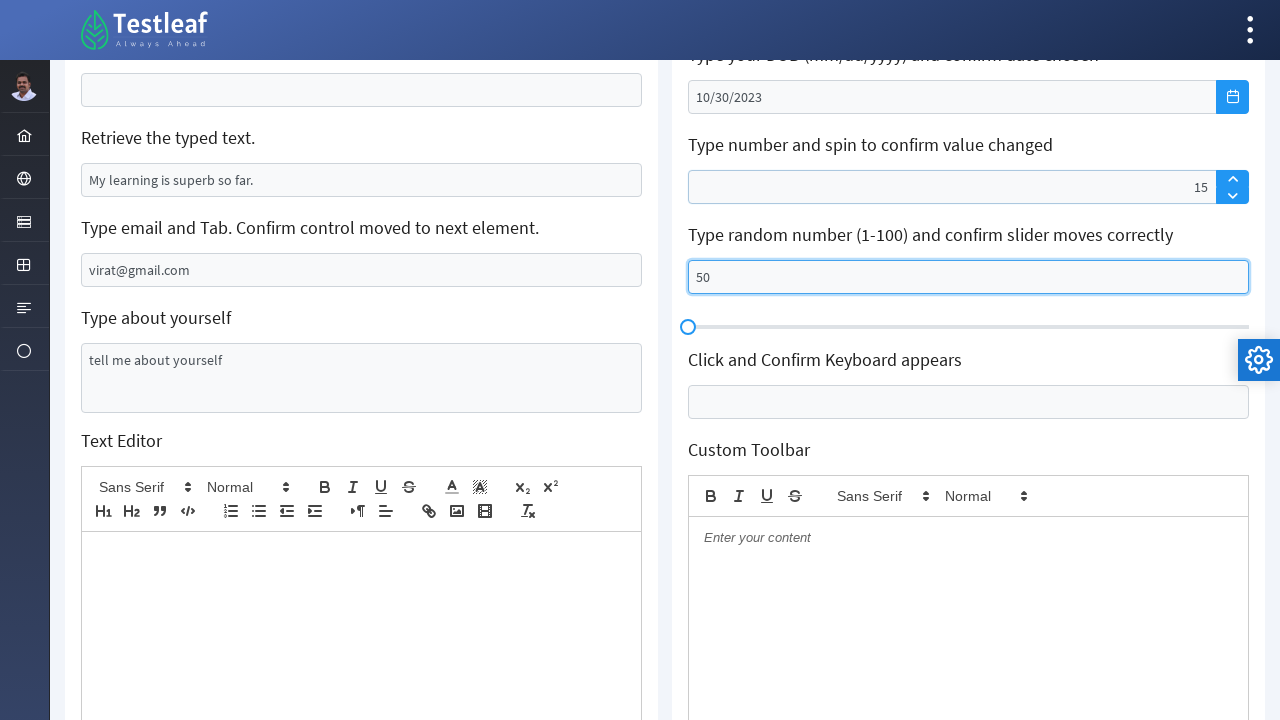

Waited 2 seconds for UI updates
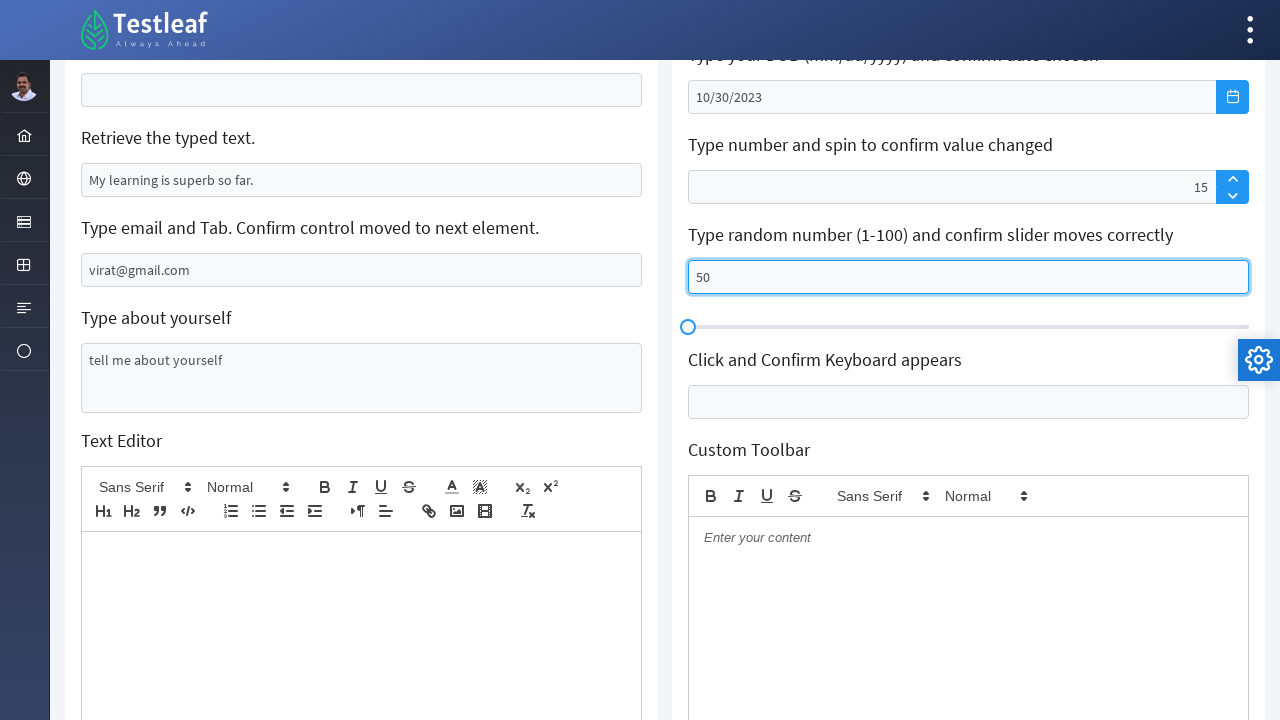

Clicked on keyboard input field at (968, 402) on #j_idt106\:j_idt122
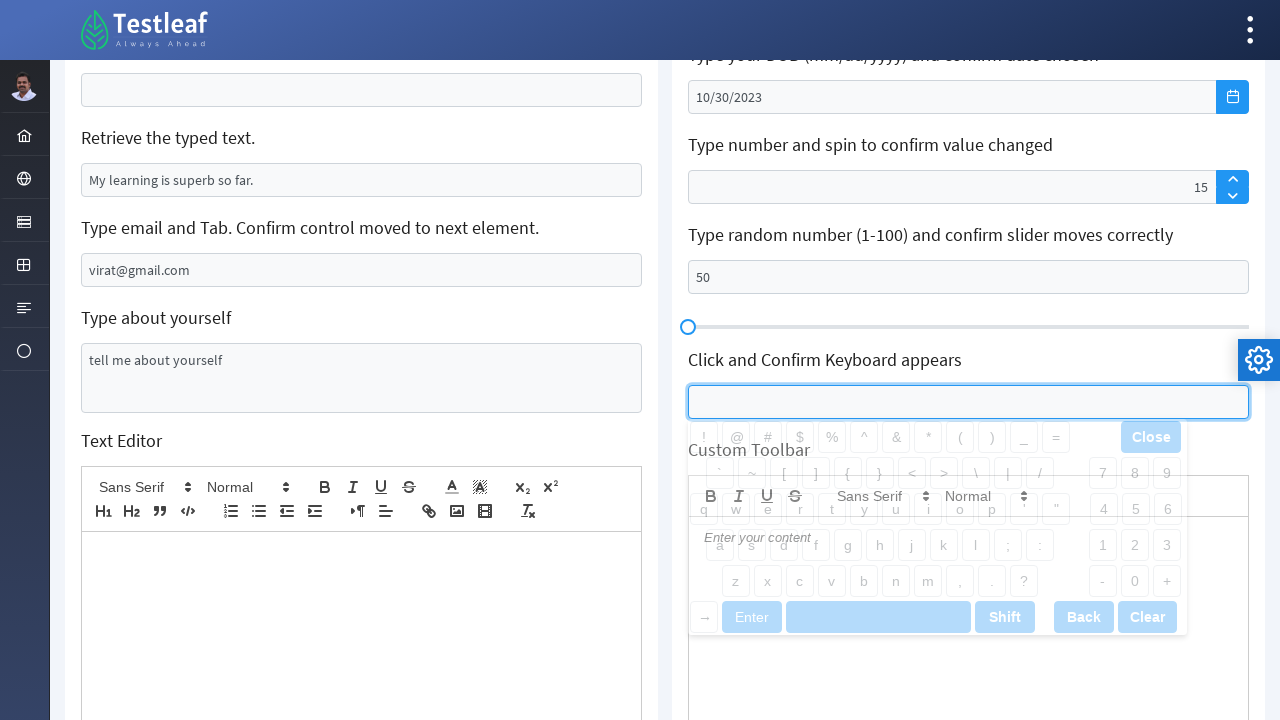

Typed 'hi' in keyboard input field on #j_idt106\:j_idt122
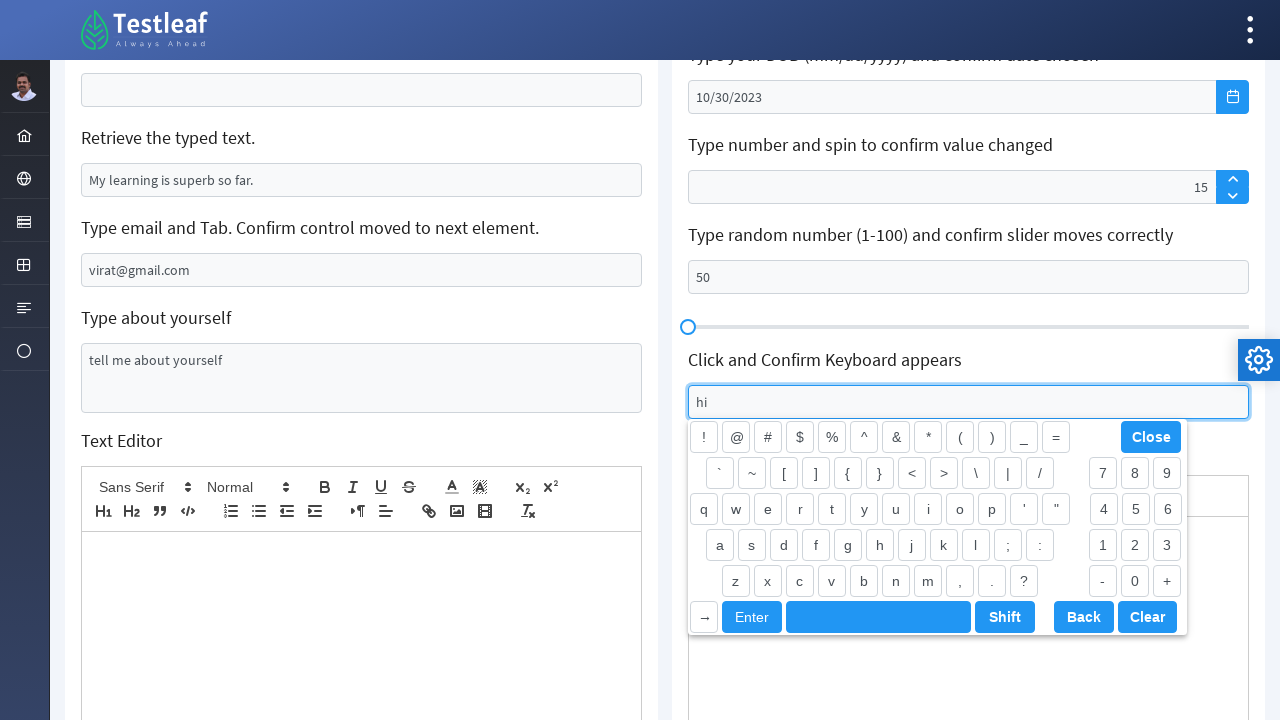

Clicked close keypad button at (1151, 437) on button[title='Close the keypad']
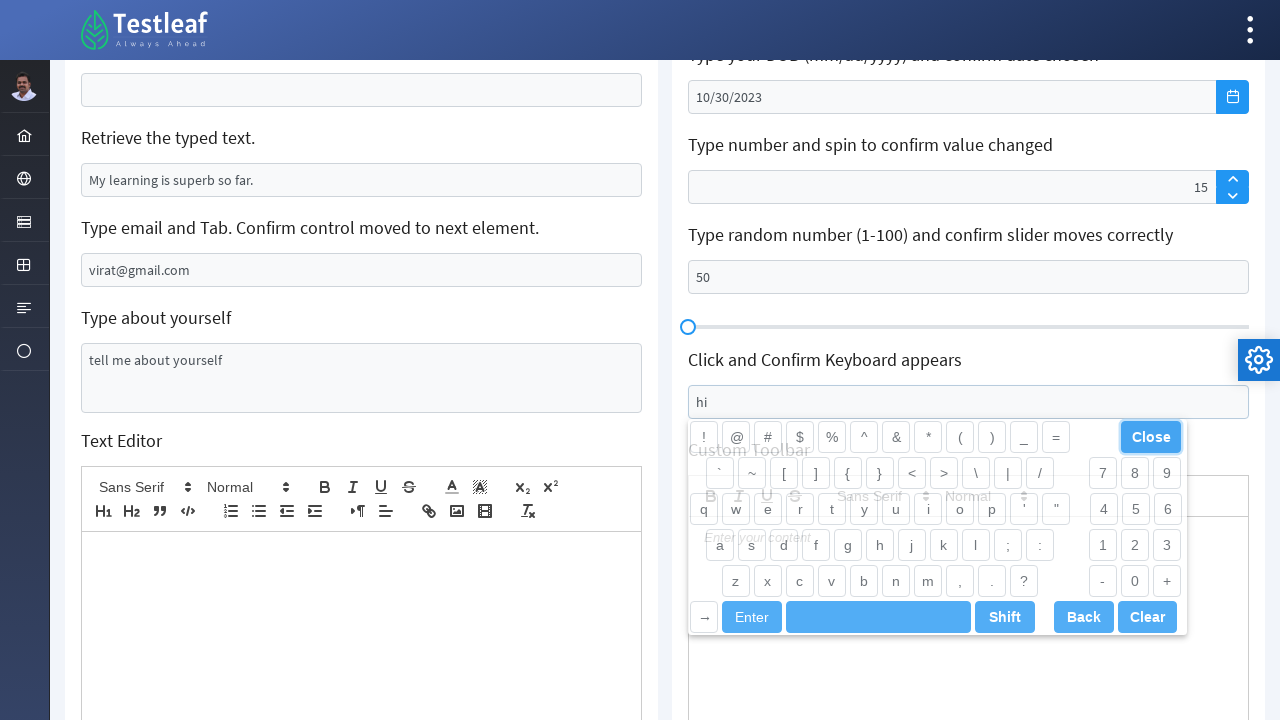

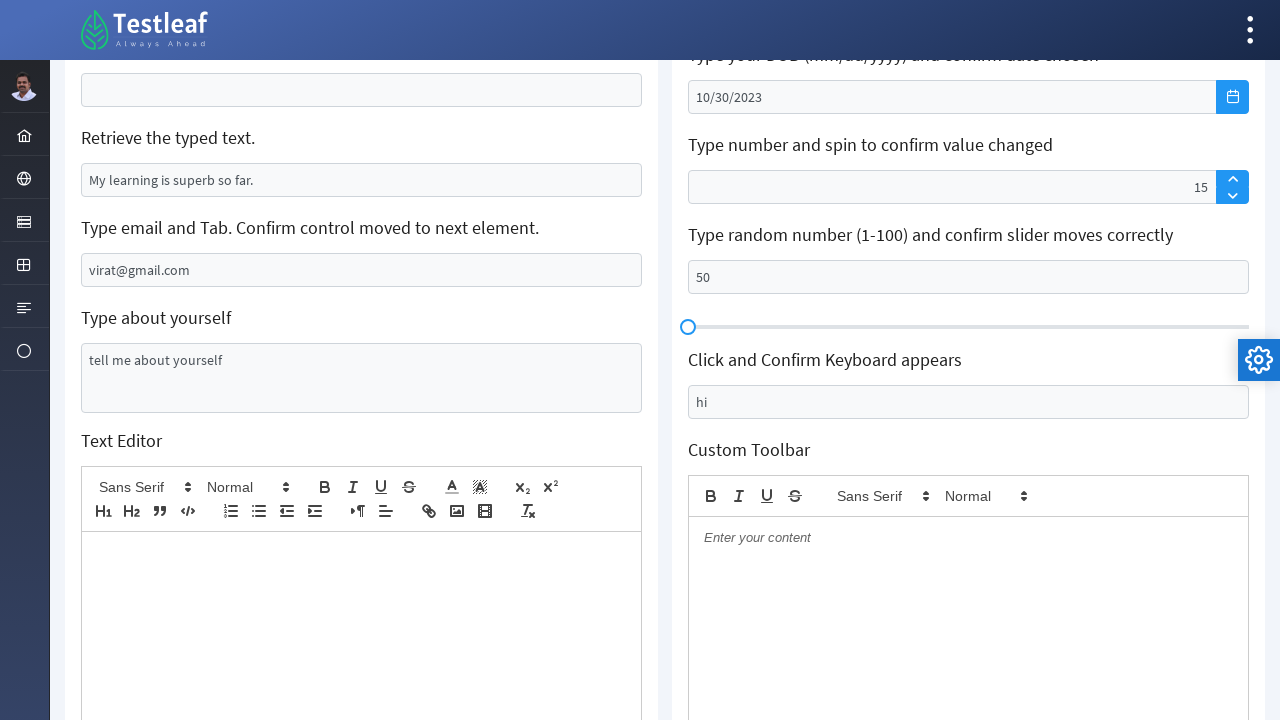